Navigates to Selenium HQ website and then to Collective Acuity website, verifying page titles load correctly

Starting URL: http://seleniumhq.org/

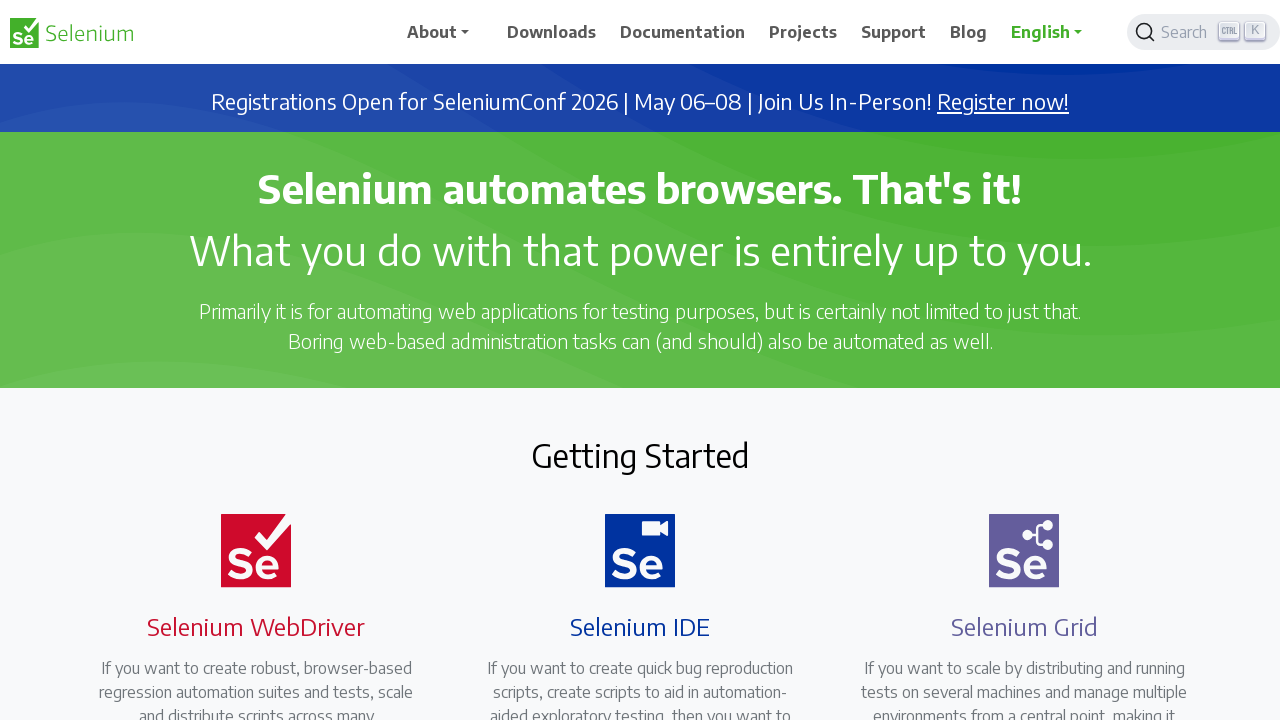

Waited for Selenium HQ page to reach domcontentloaded state
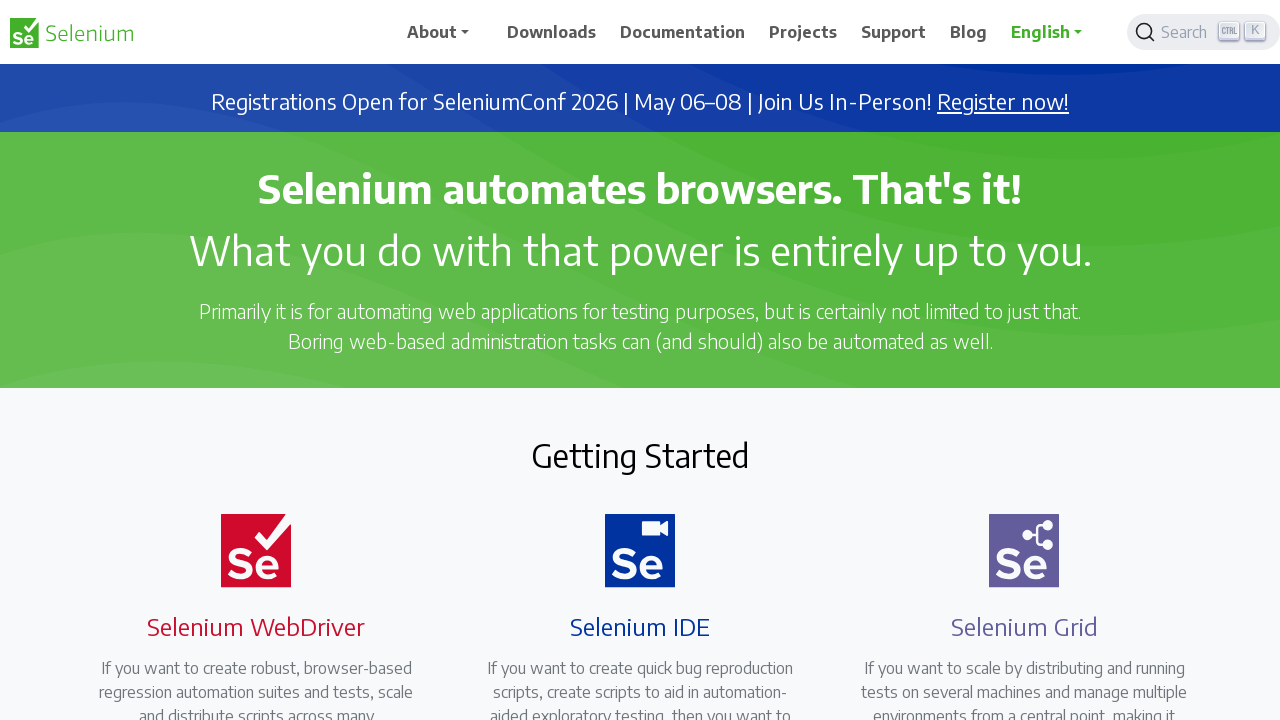

Navigated to Collective Acuity website
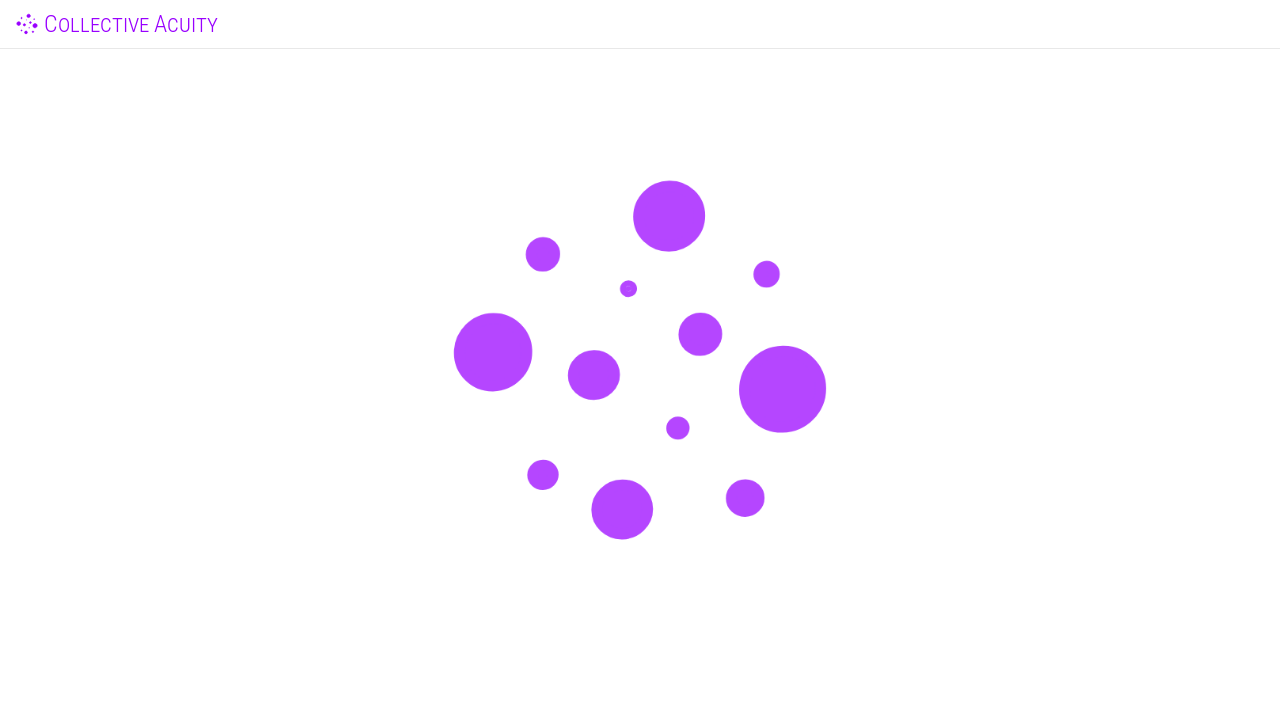

Waited for Collective Acuity page to reach domcontentloaded state
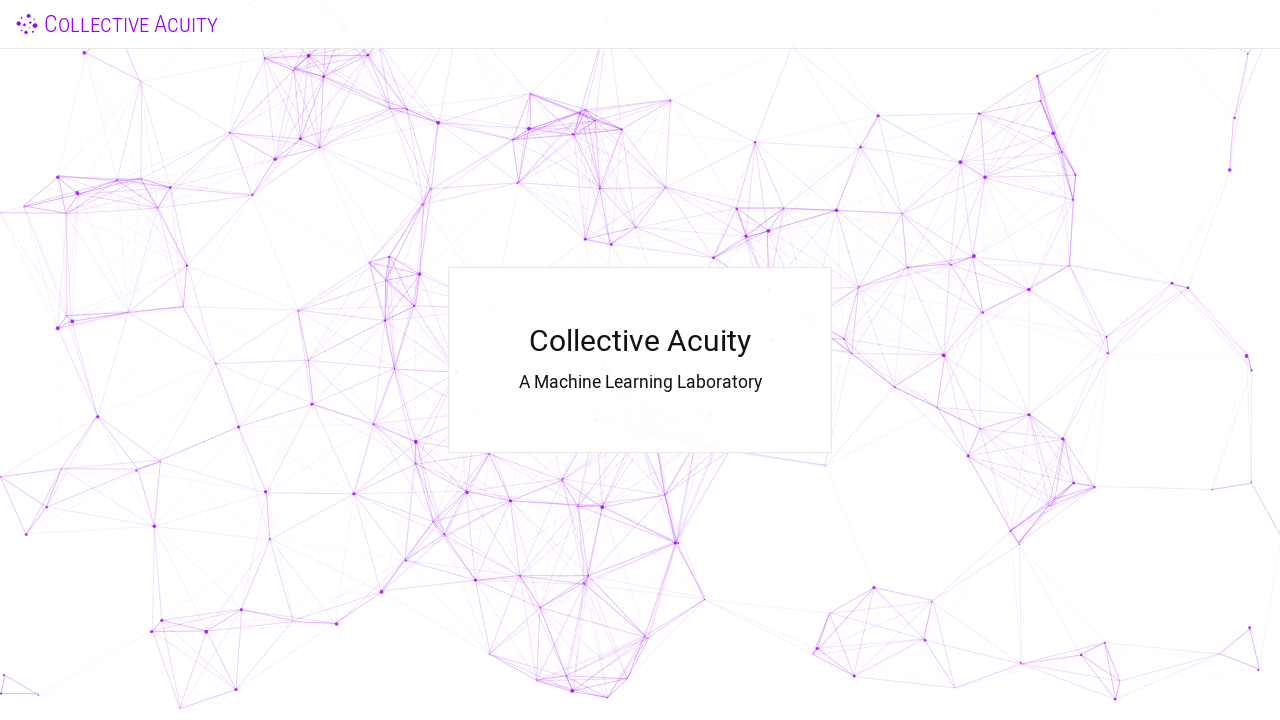

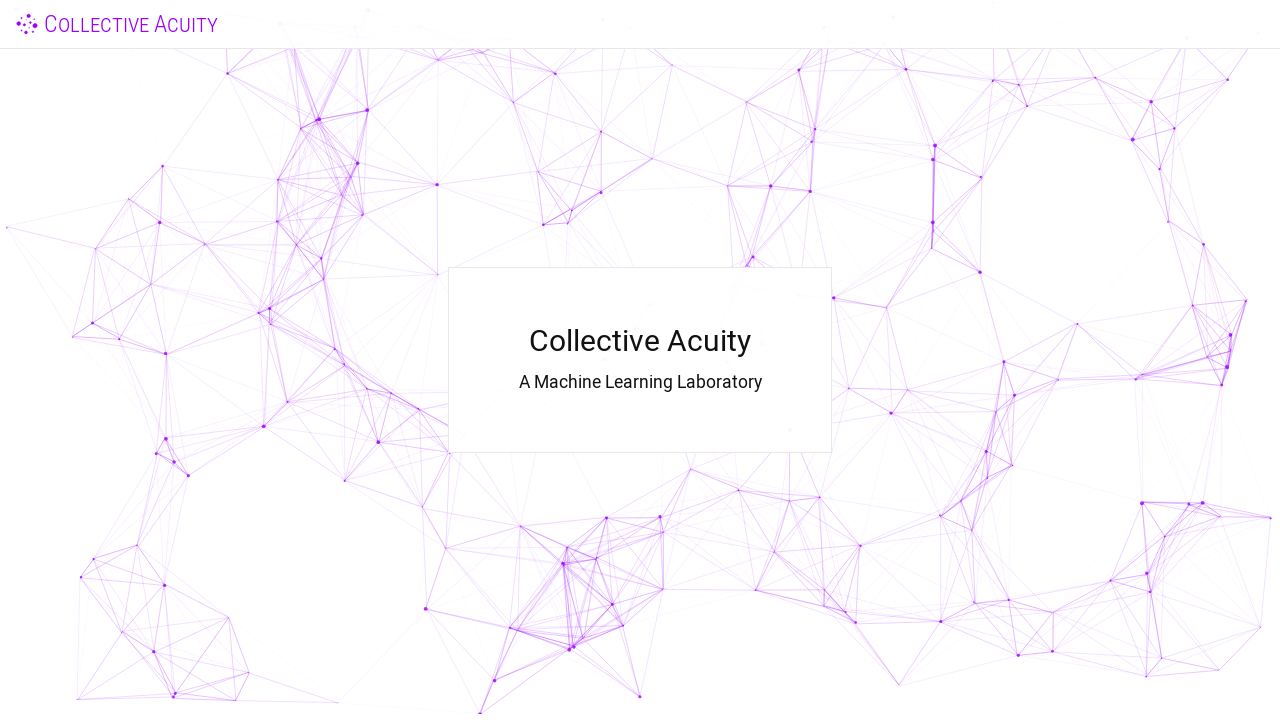